Tests opting out of A/B tests by adding an opt-out cookie after visiting the page, then refreshing to verify the page shows "No A/B Test"

Starting URL: http://the-internet.herokuapp.com/abtest

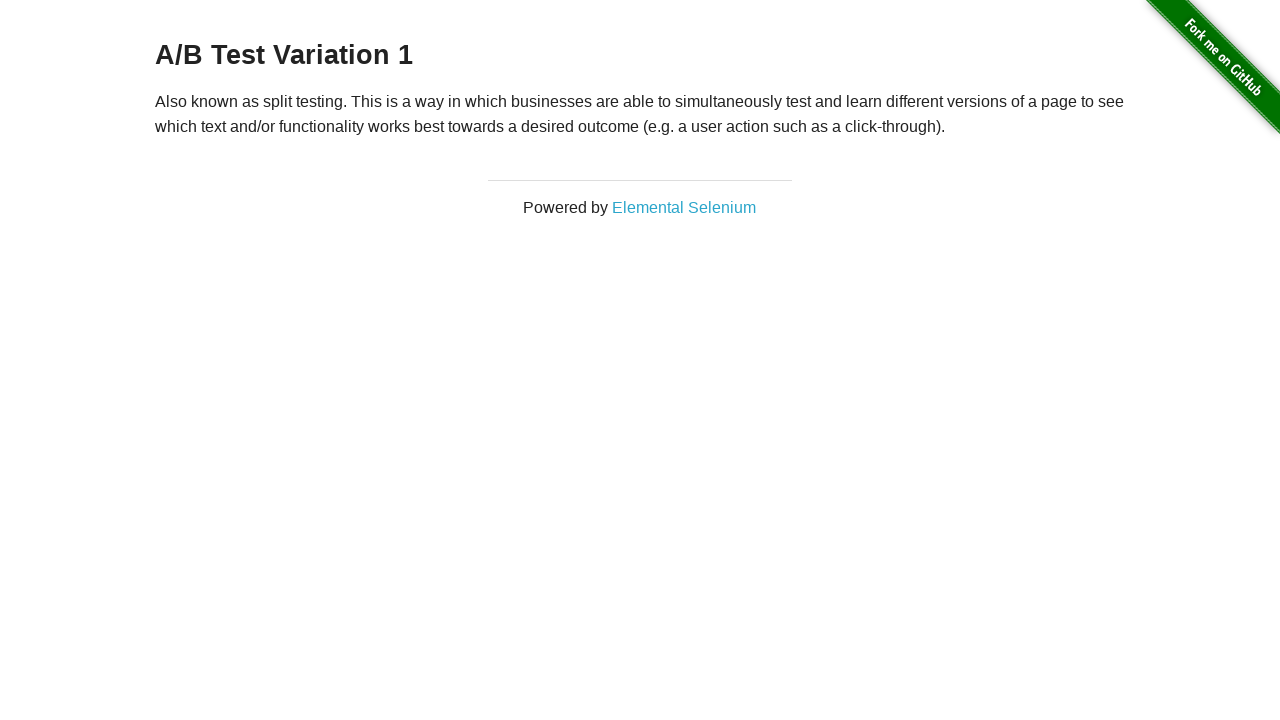

Navigated to A/B test page
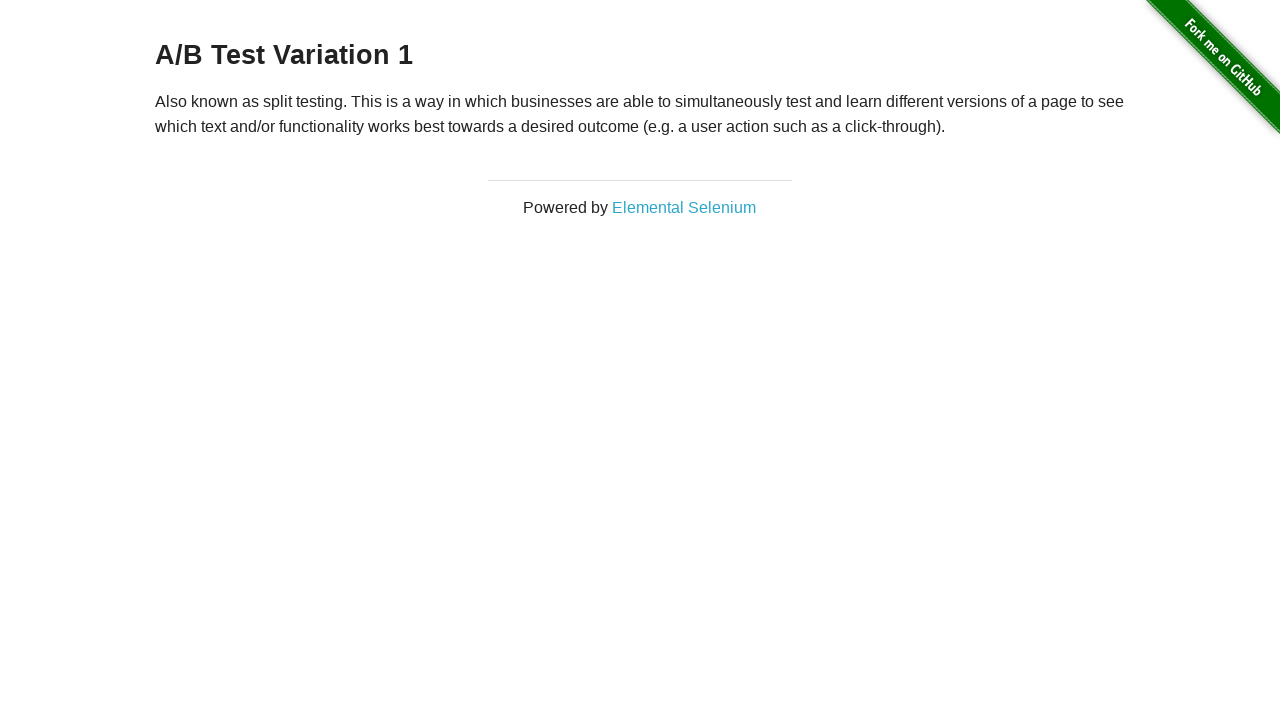

Located heading element
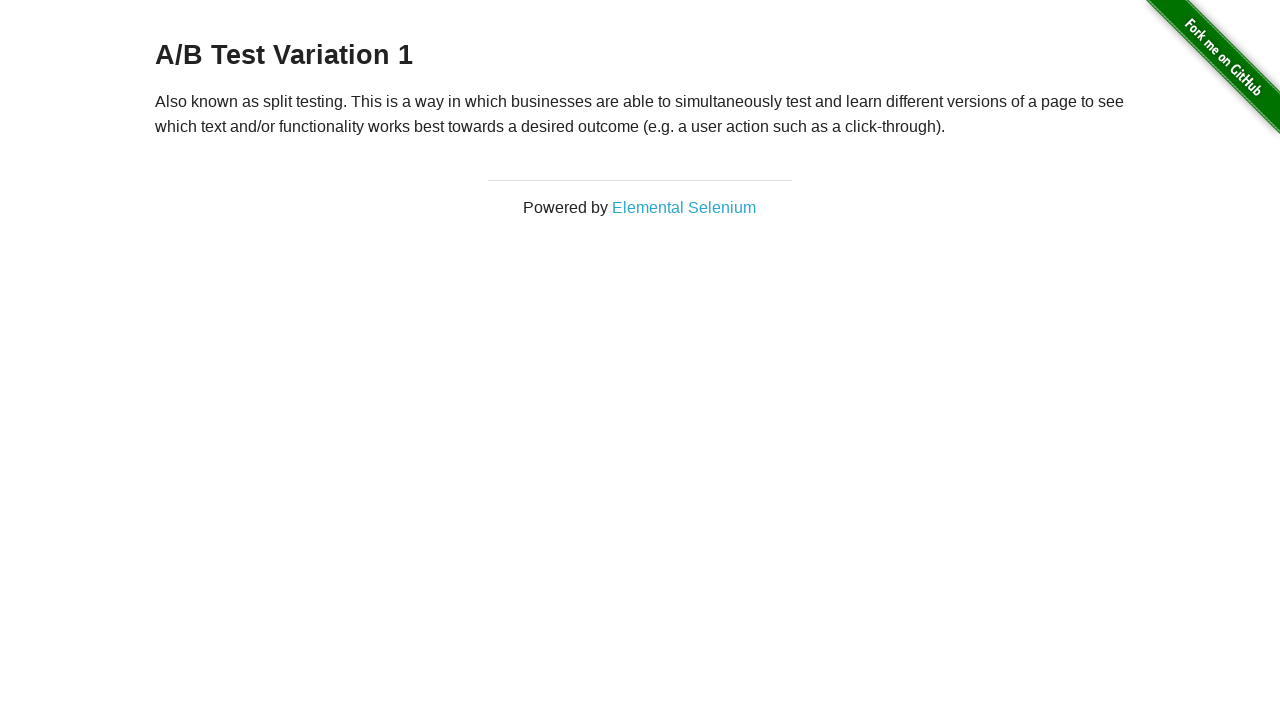

Retrieved heading text: A/B Test Variation 1
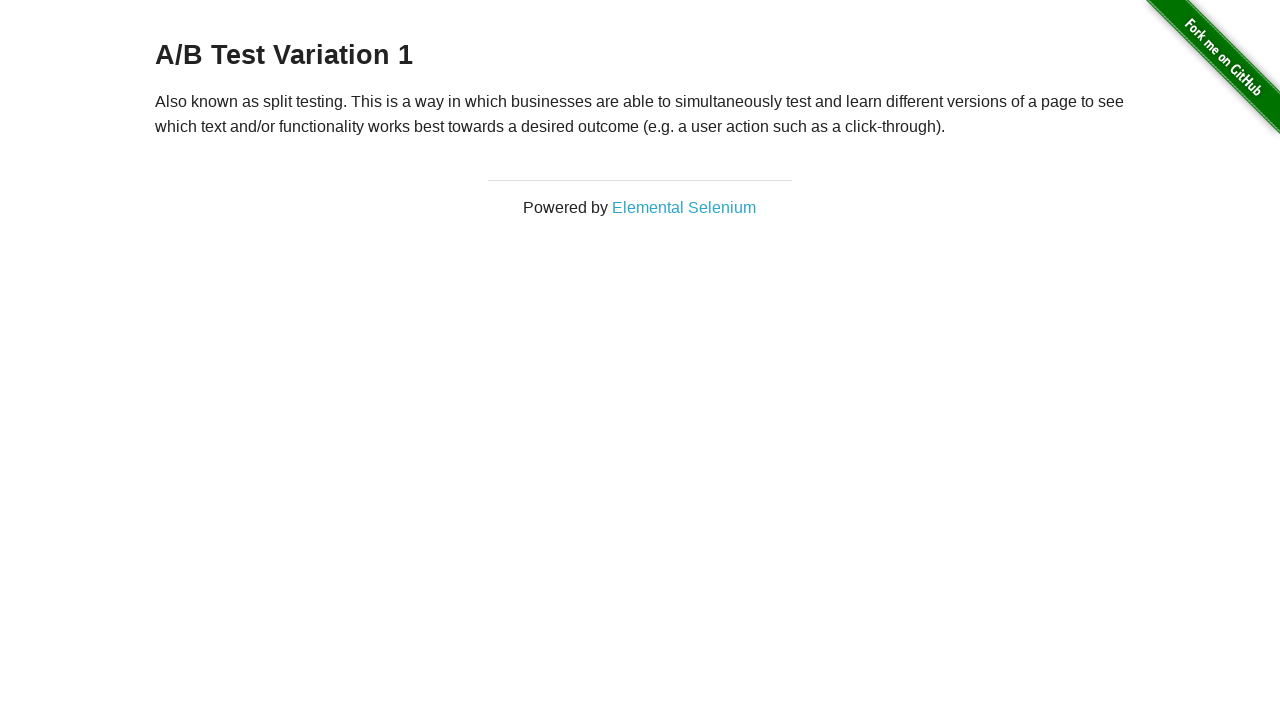

Added optimizelyOptOut cookie to opt out of A/B test
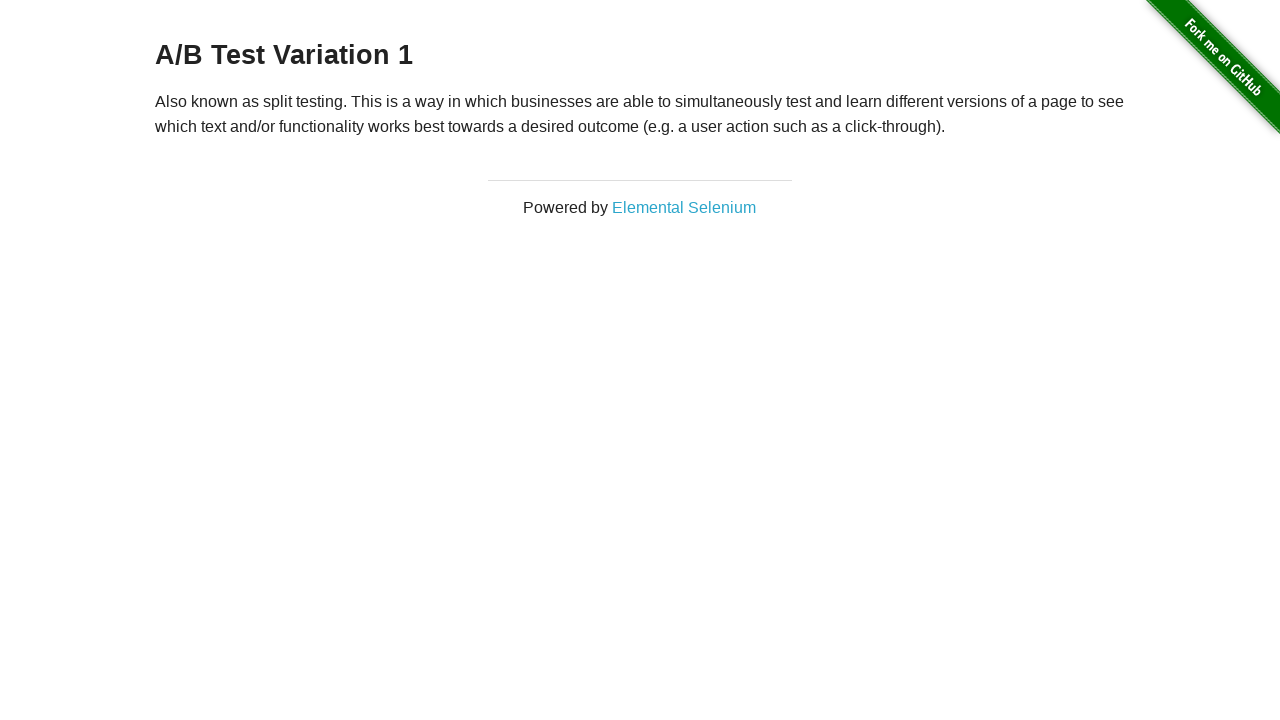

Reloaded page to apply opt-out cookie
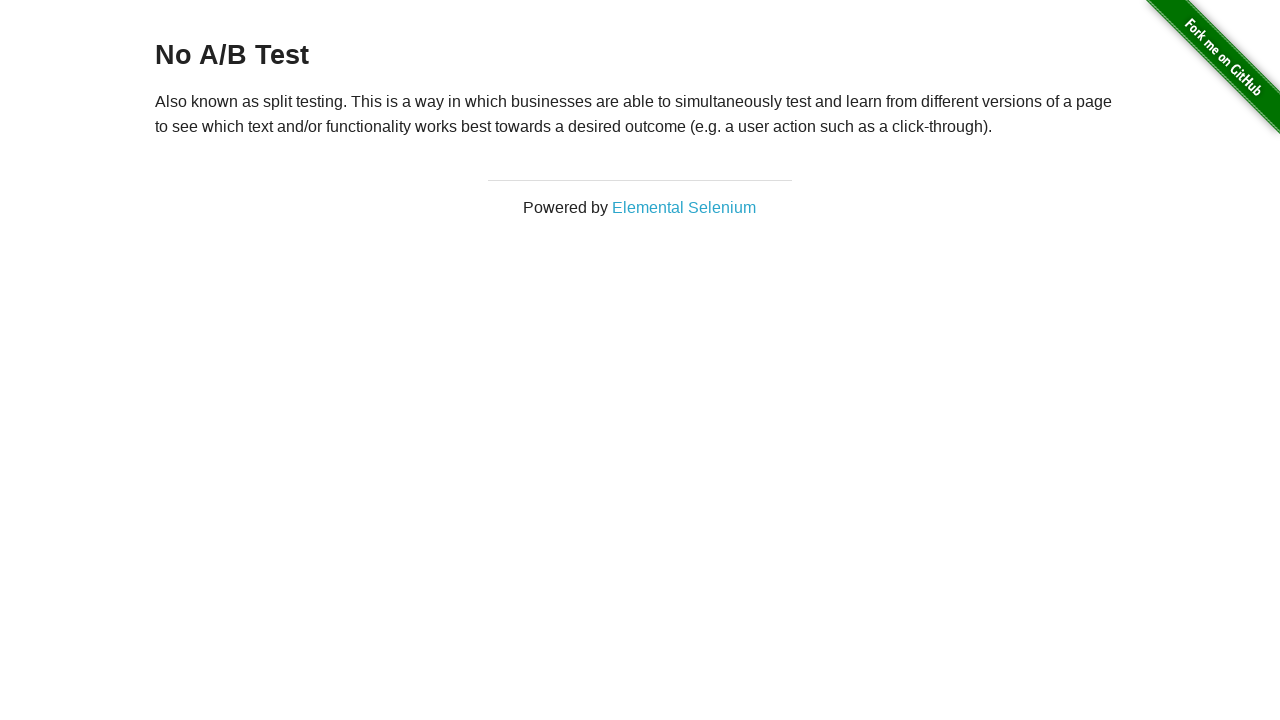

Waited for heading element to load
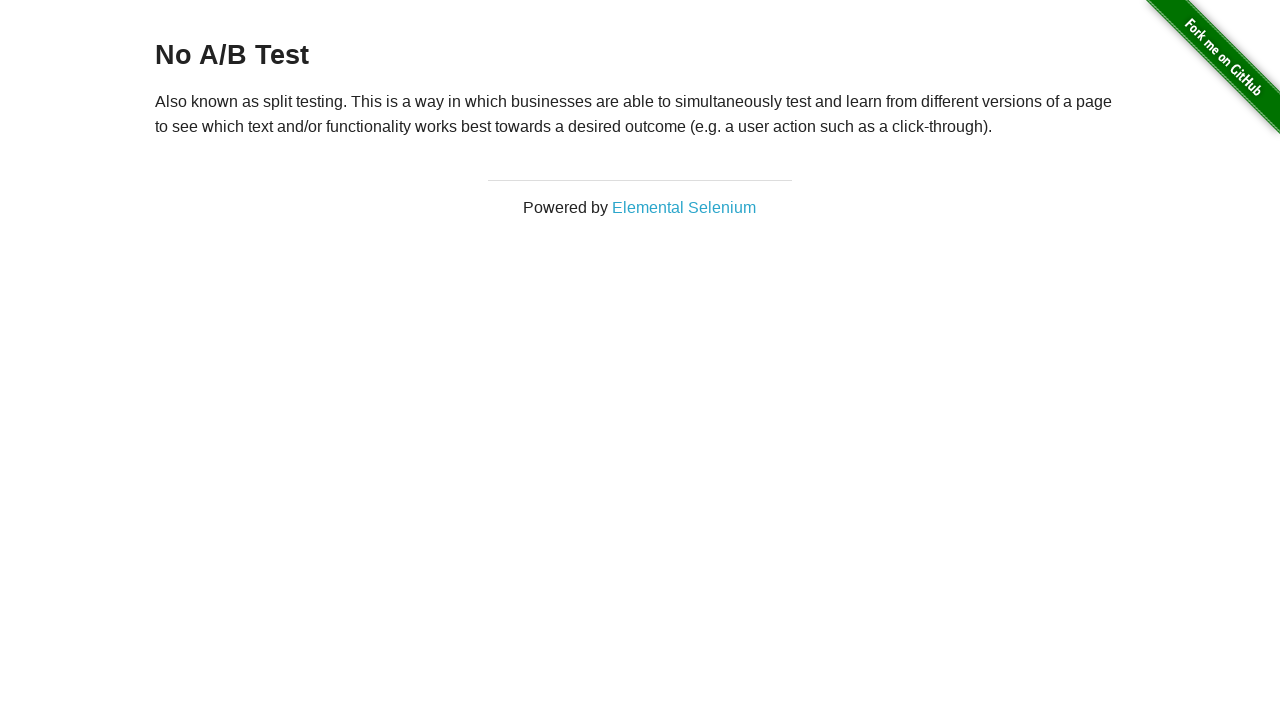

Verified final heading text: No A/B Test
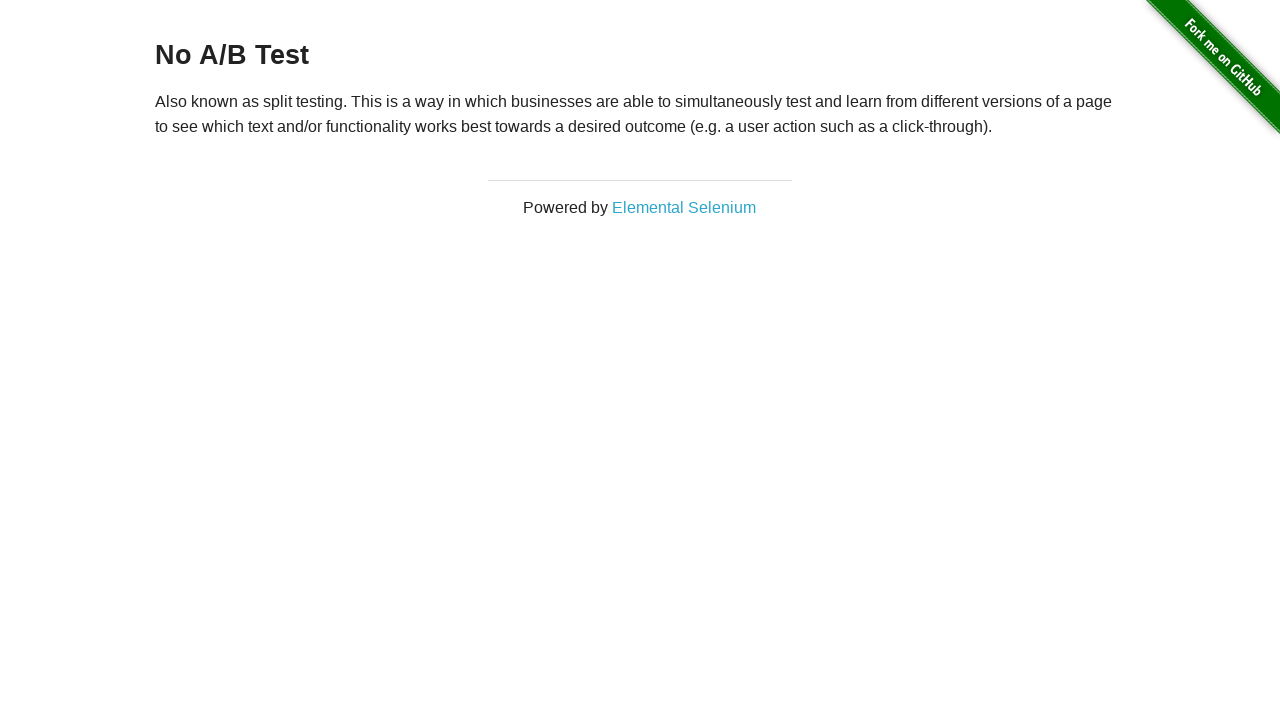

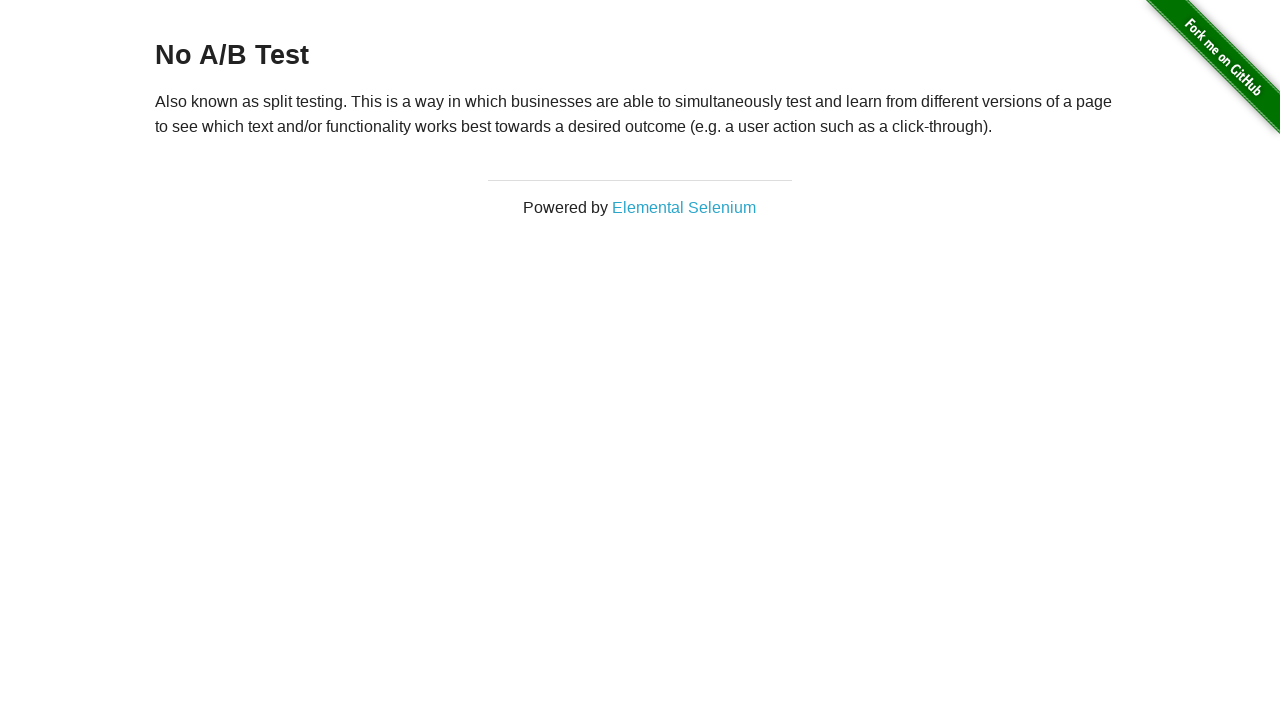